Tests frame handling by switching to a frame and selecting an option from a dropdown menu within that frame

Starting URL: https://www.hyrtutorials.com/p/frames-practice.html

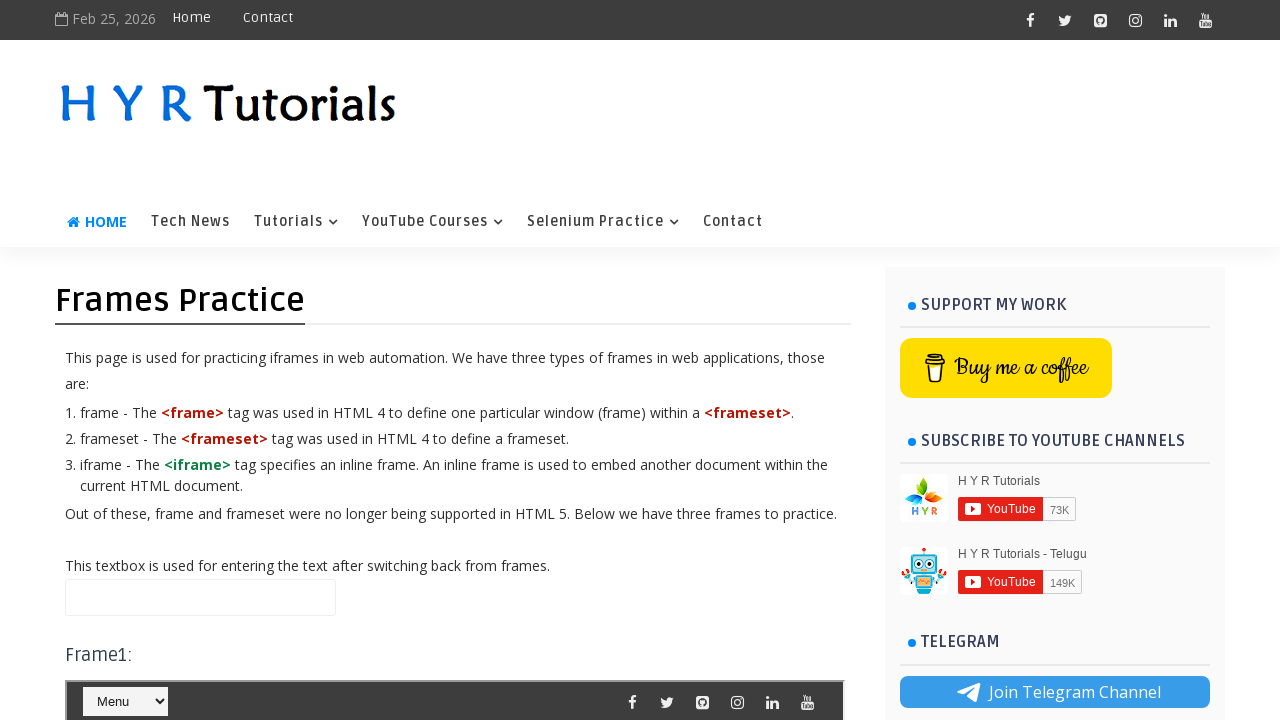

Located frame with id 'frm1'
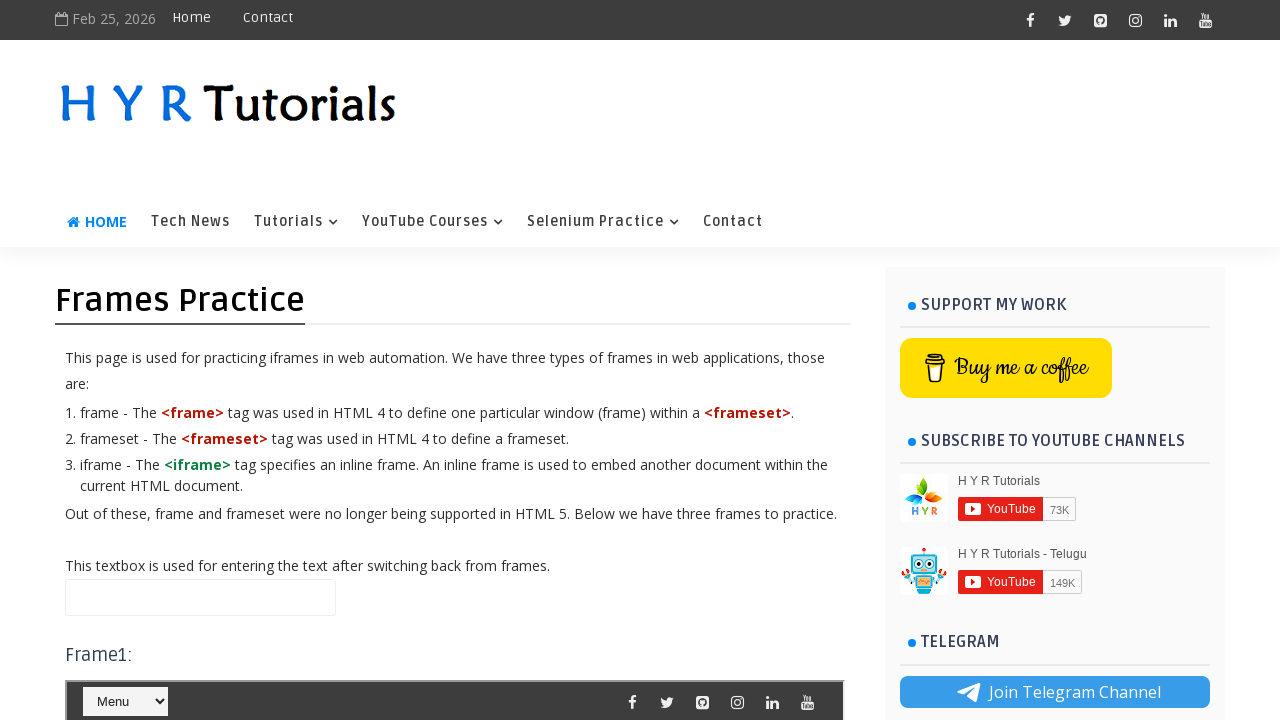

Selected option at index 3 from dropdown within frame on #frm1 >> internal:control=enter-frame >> #selectnav1
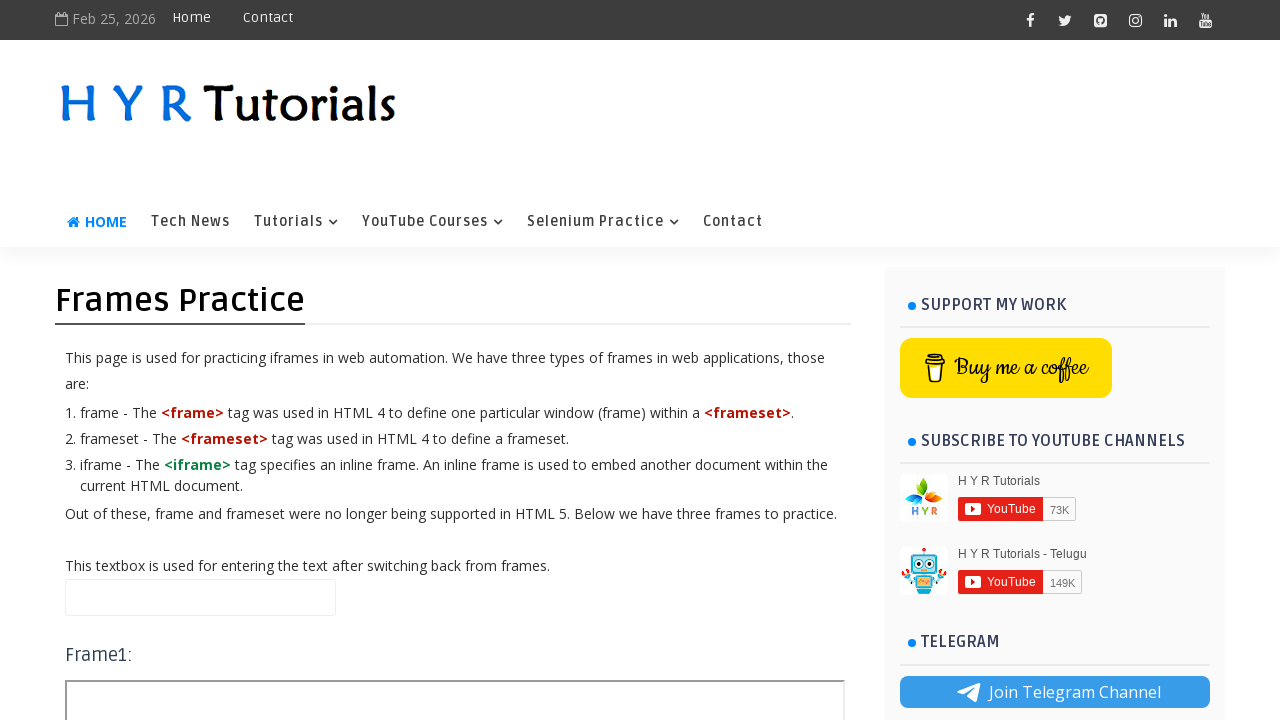

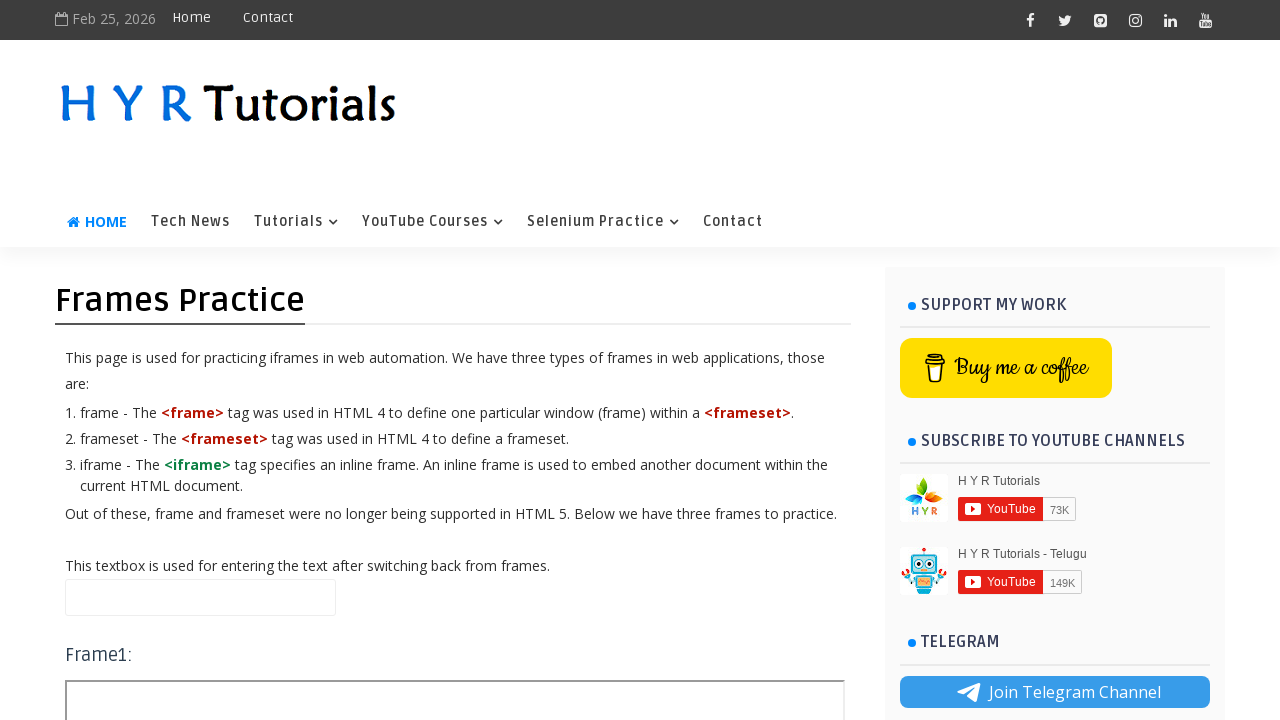